Tests filtering to display only active (incomplete) items

Starting URL: https://demo.playwright.dev/todomvc

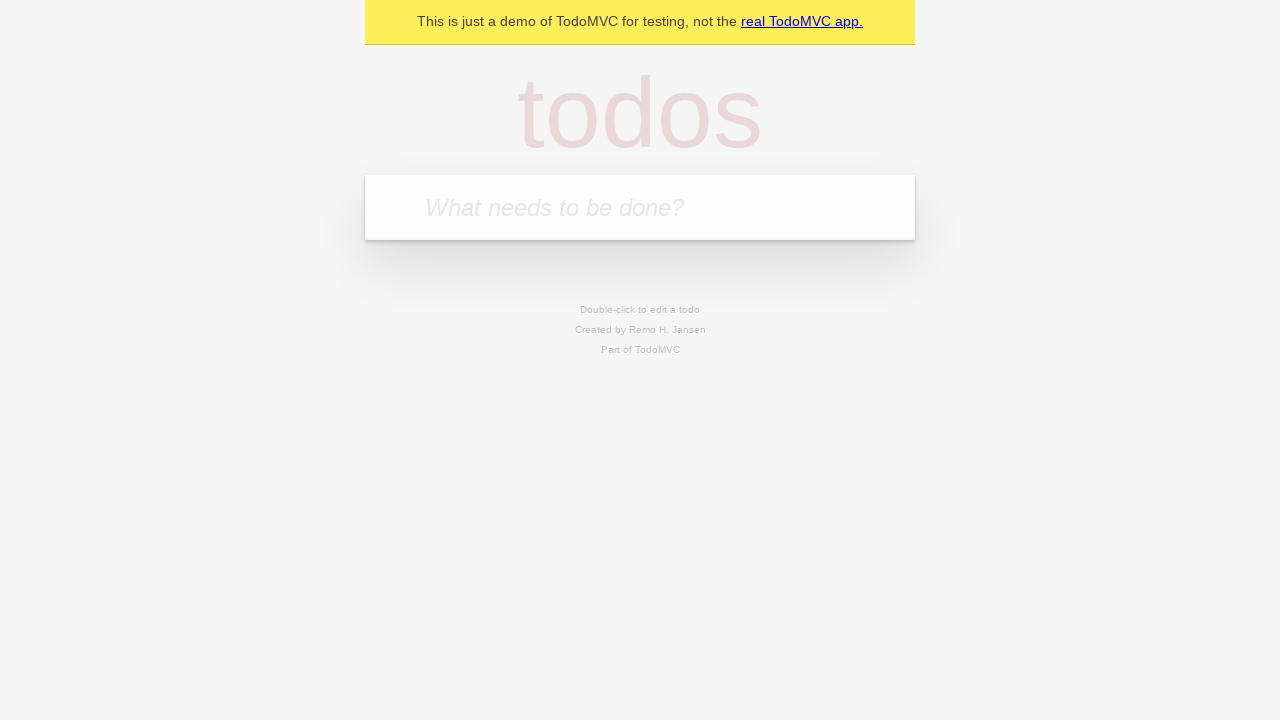

Filled todo input with 'buy some cheese' on internal:attr=[placeholder="What needs to be done?"i]
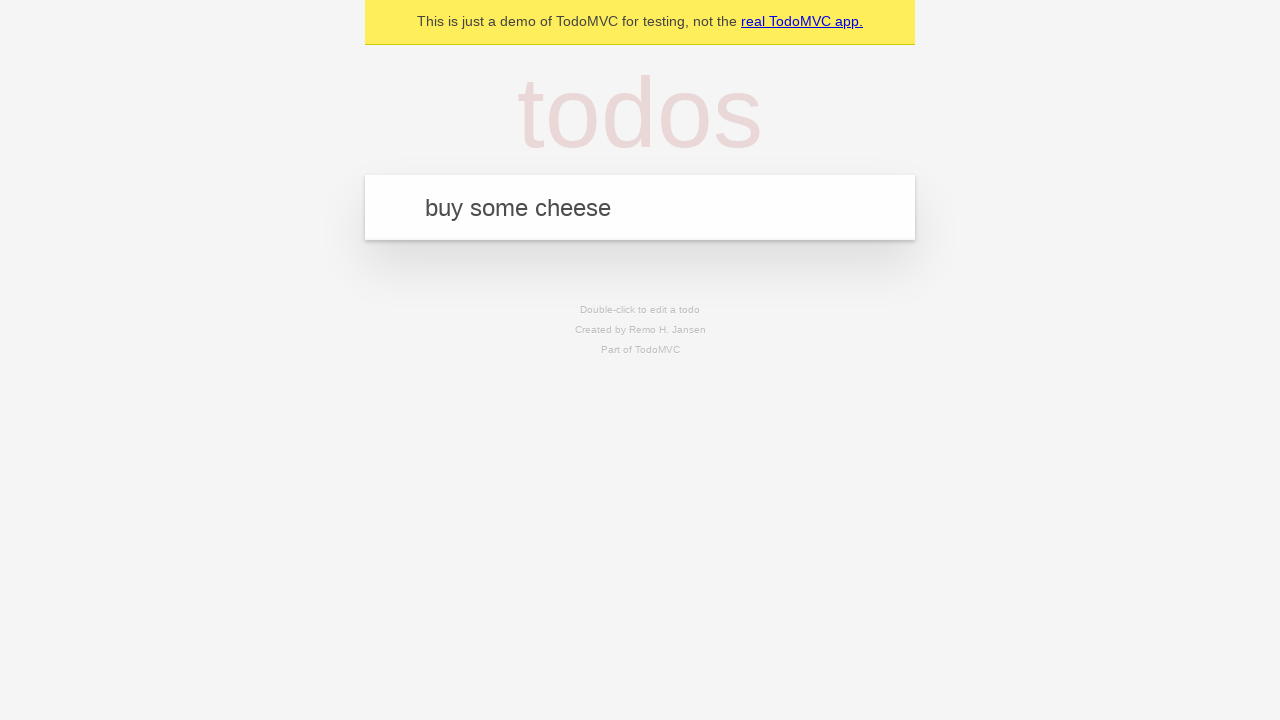

Pressed Enter to add first todo on internal:attr=[placeholder="What needs to be done?"i]
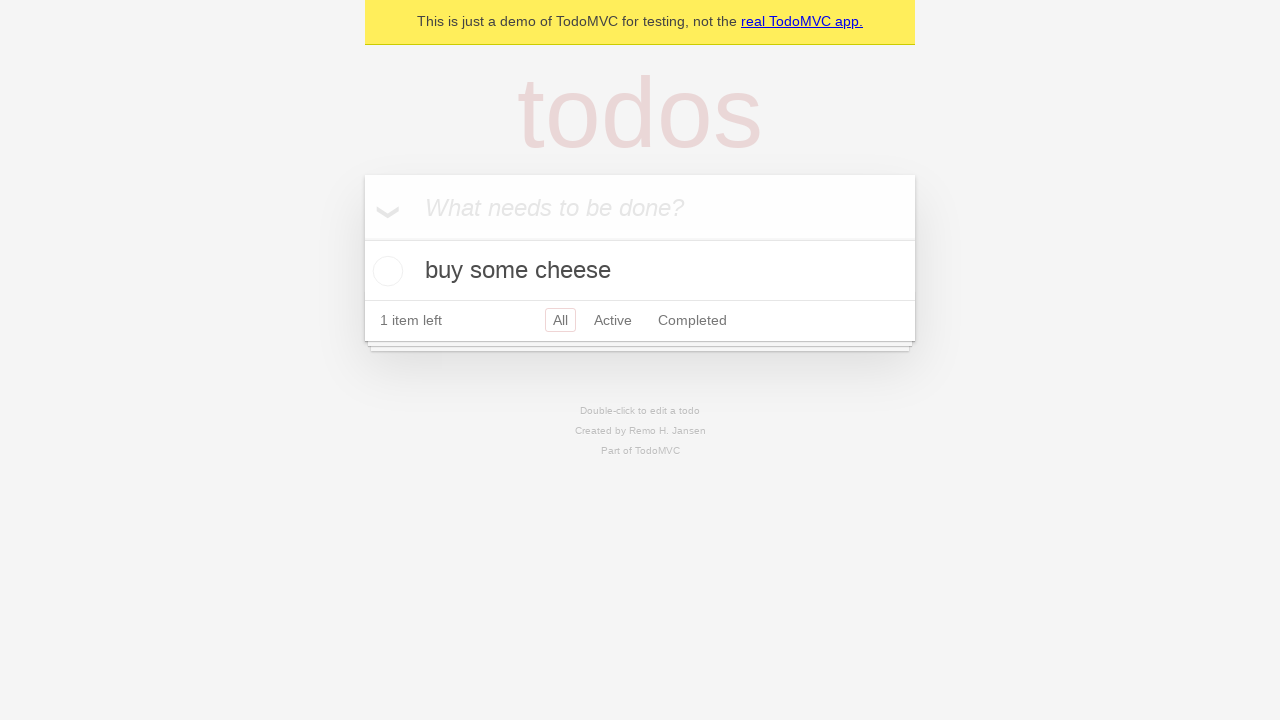

Filled todo input with 'feed the cat' on internal:attr=[placeholder="What needs to be done?"i]
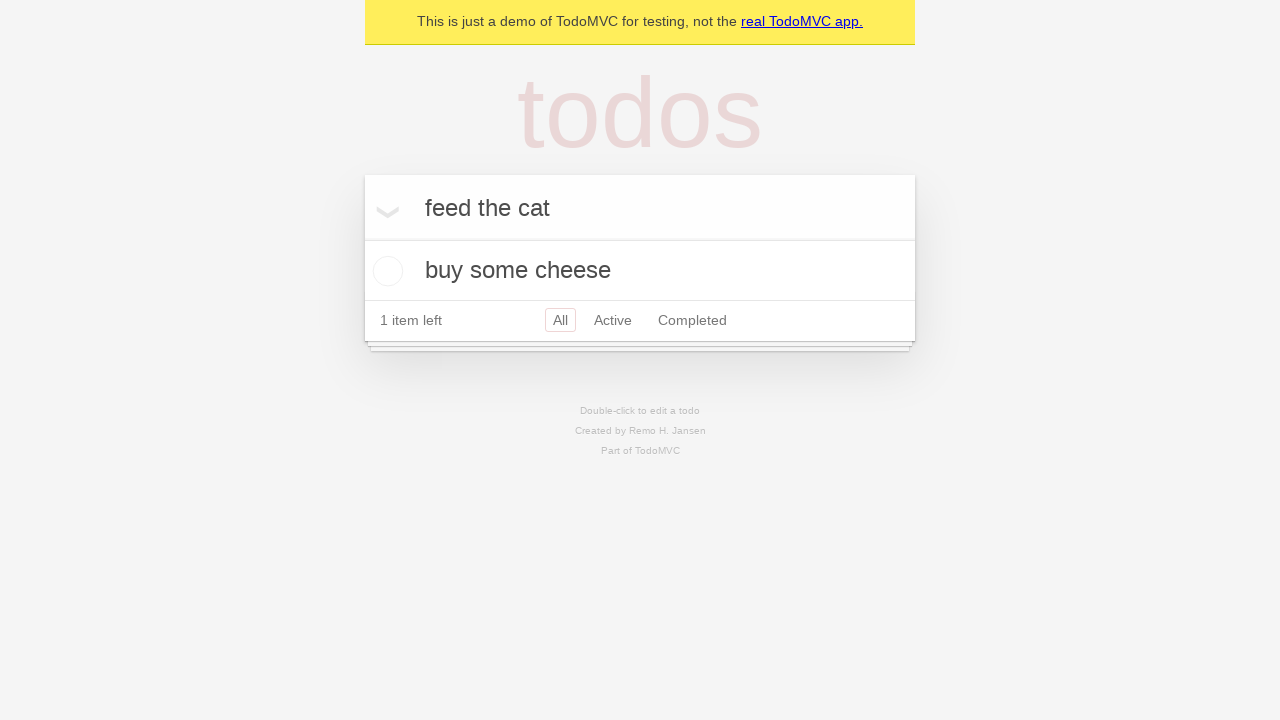

Pressed Enter to add second todo on internal:attr=[placeholder="What needs to be done?"i]
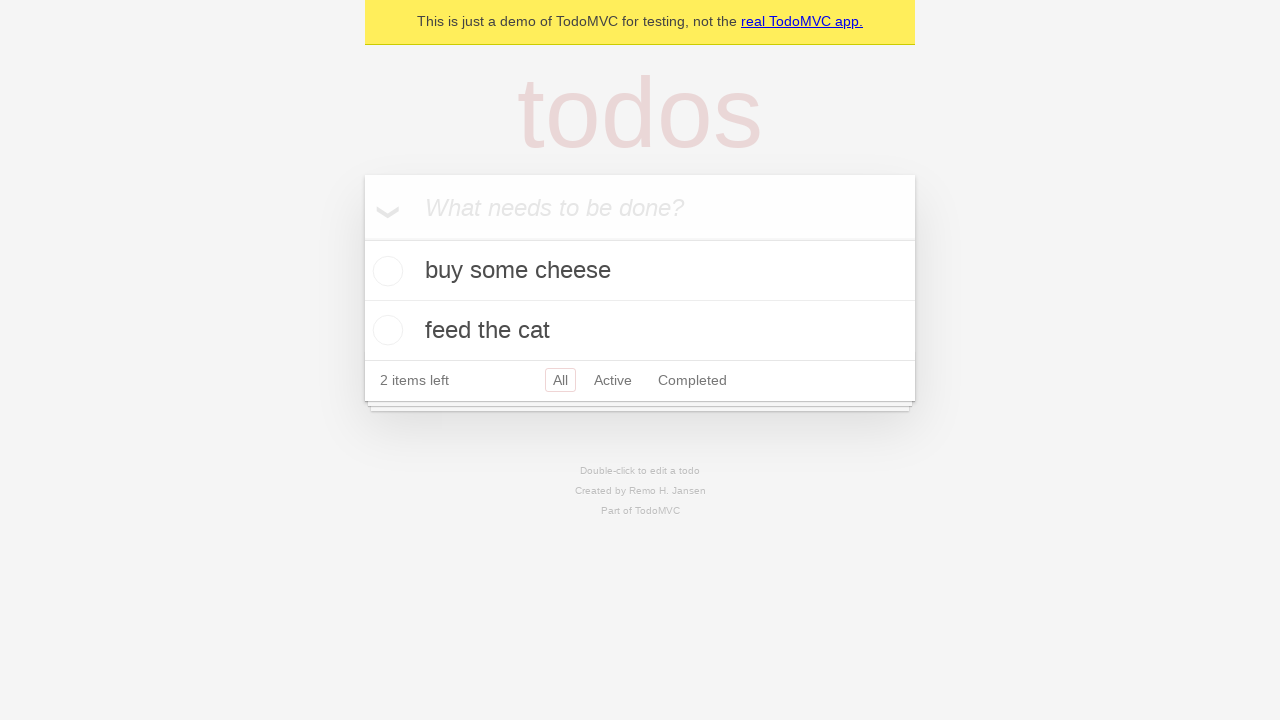

Filled todo input with 'book a doctors appointment' on internal:attr=[placeholder="What needs to be done?"i]
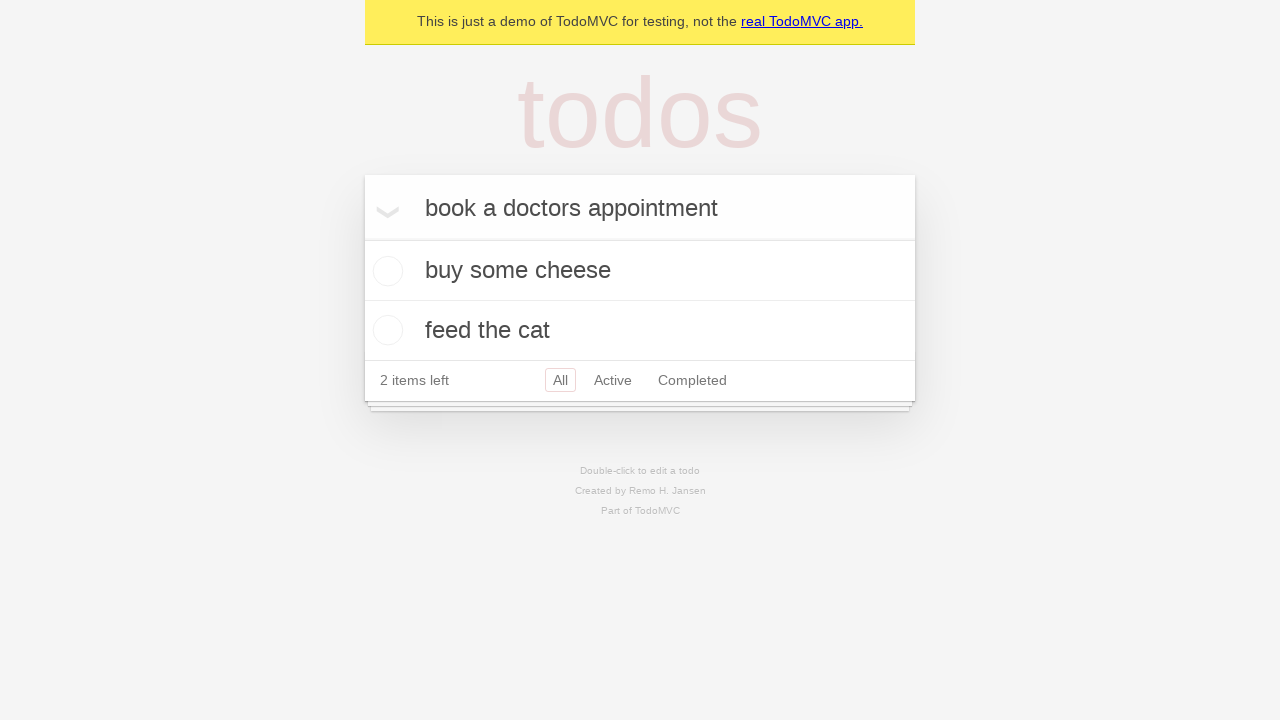

Pressed Enter to add third todo on internal:attr=[placeholder="What needs to be done?"i]
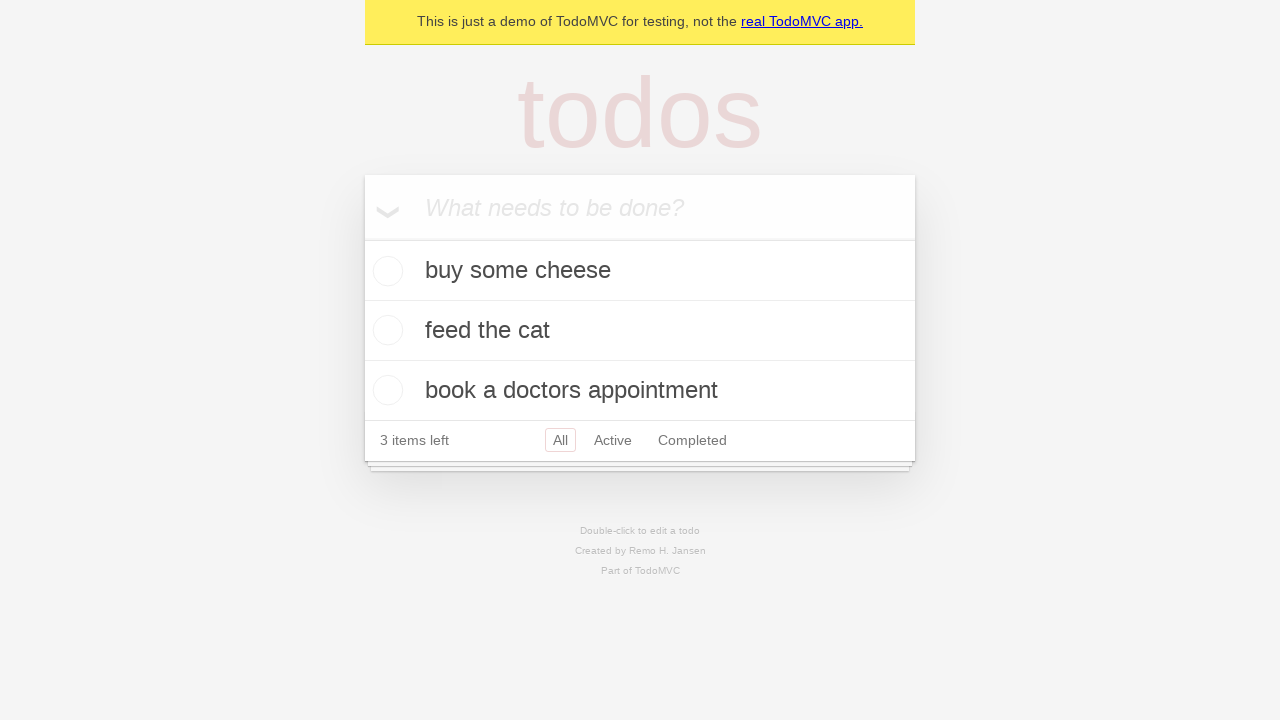

Waited for all 3 todos to load in the DOM
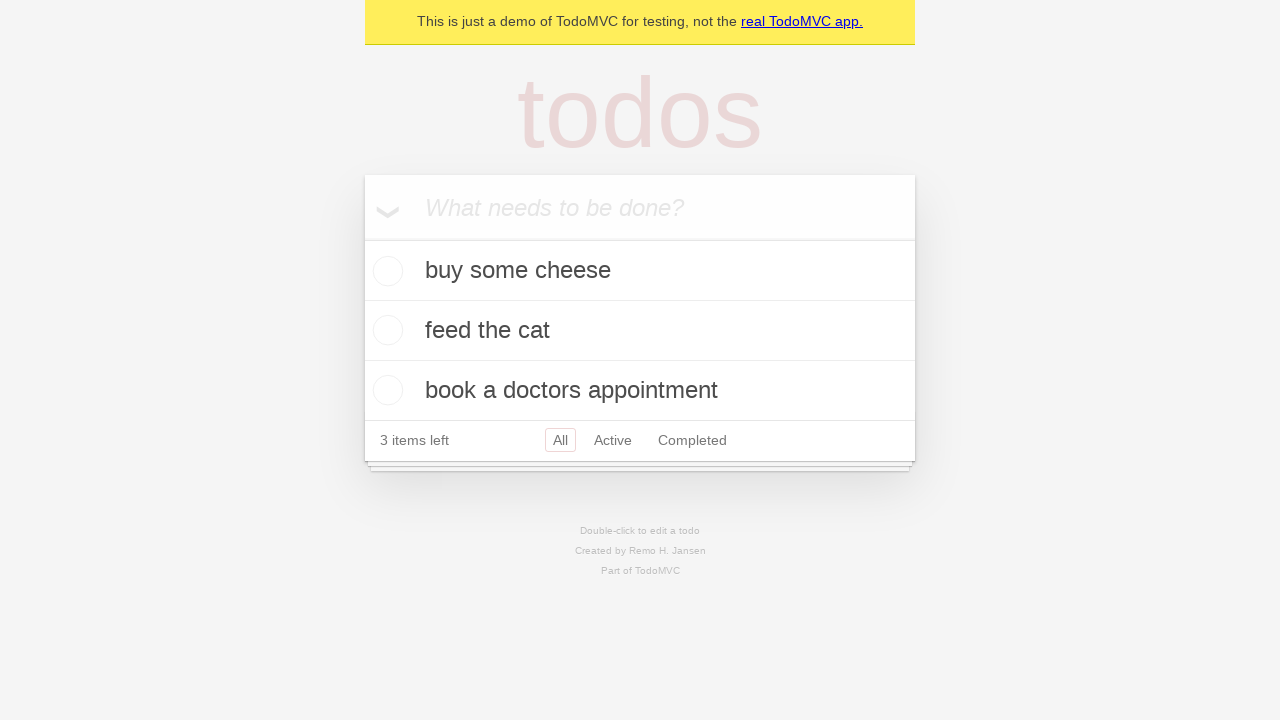

Checked the second todo item to mark it as complete at (385, 330) on internal:testid=[data-testid="todo-item"s] >> nth=1 >> internal:role=checkbox
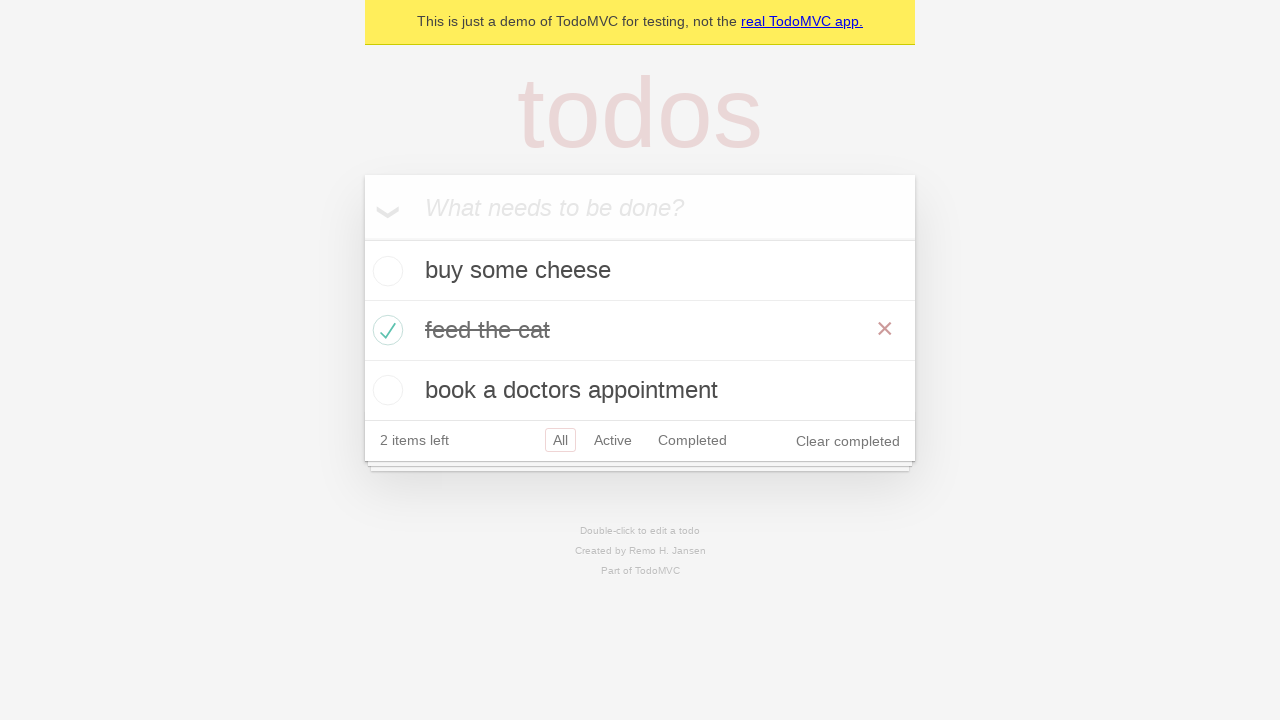

Clicked Active filter to display only incomplete items at (613, 440) on internal:role=link[name="Active"i]
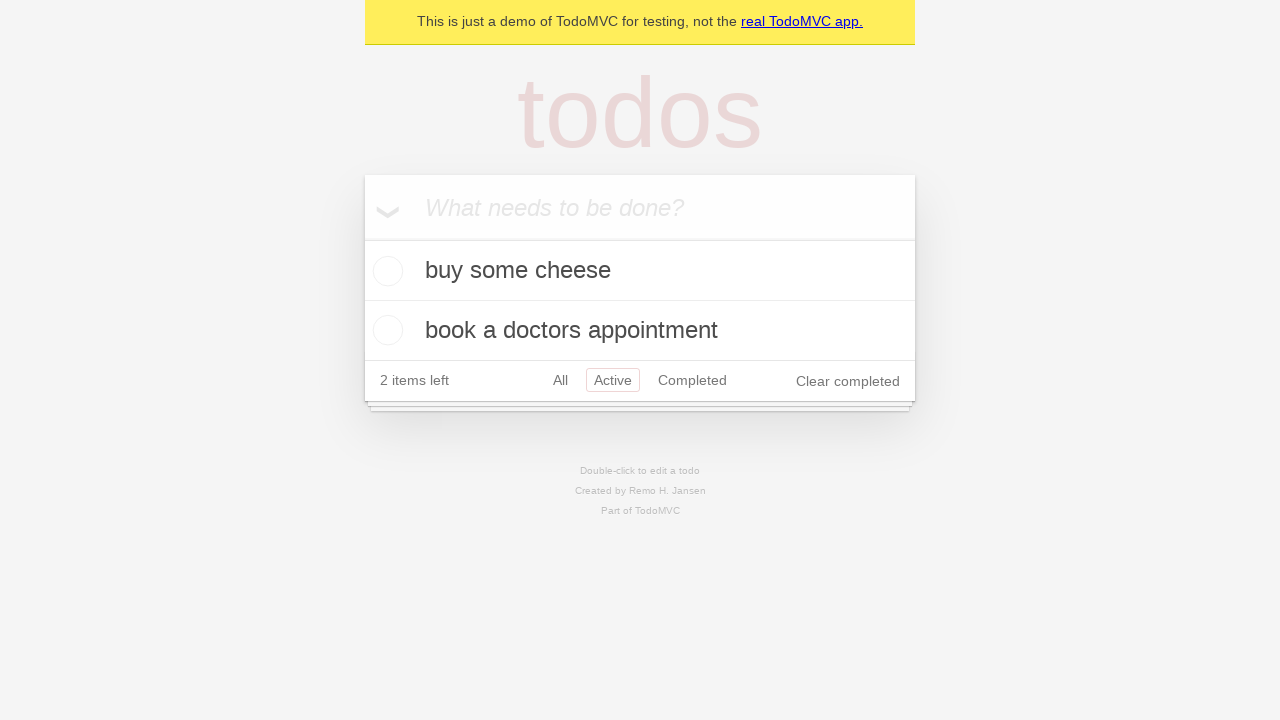

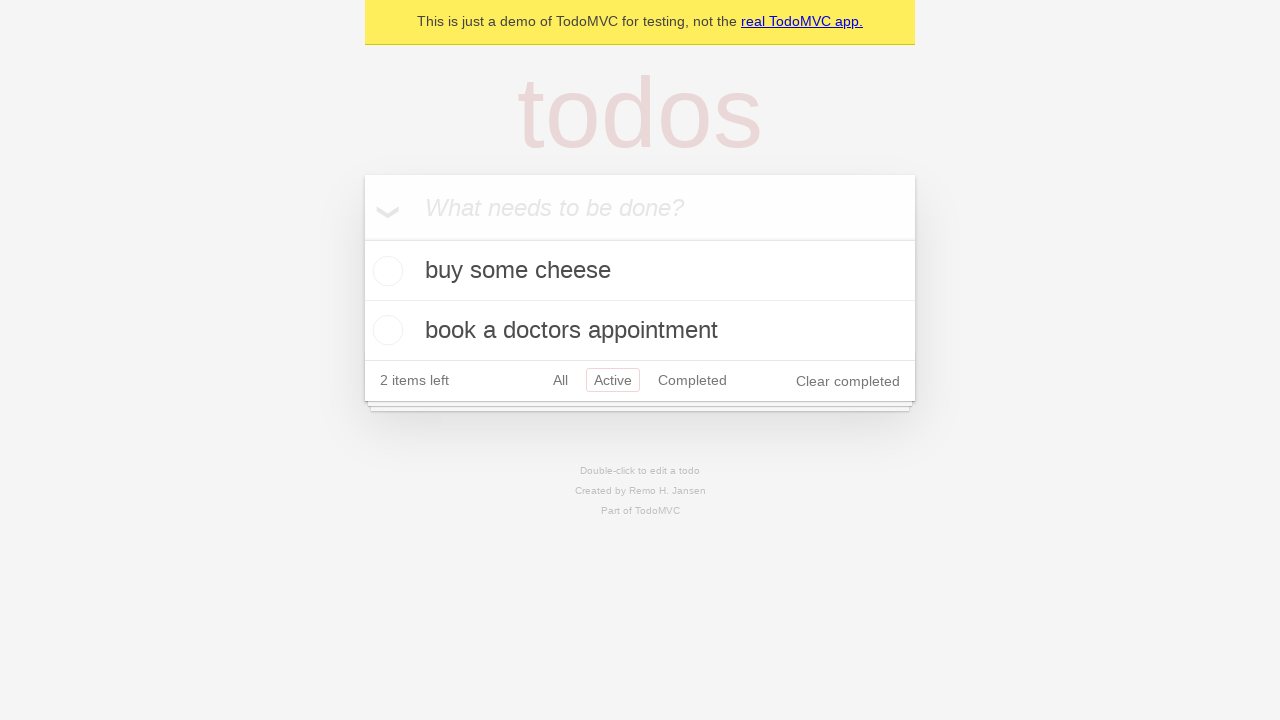